Tests iframe handling by switching to an iframe, verifying text content is displayed, then switching back to the parent frame and clicking a link

Starting URL: https://the-internet.herokuapp.com/iframe

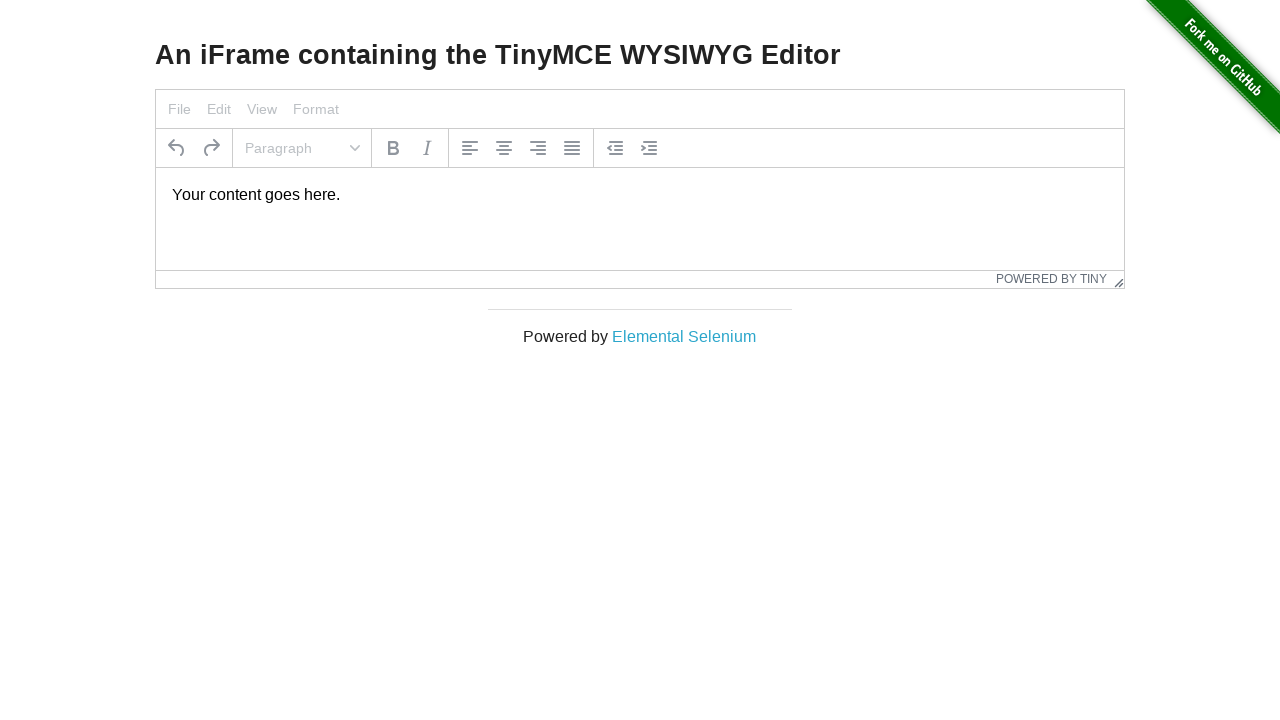

Located iframe with selector '#mce_0_ifr'
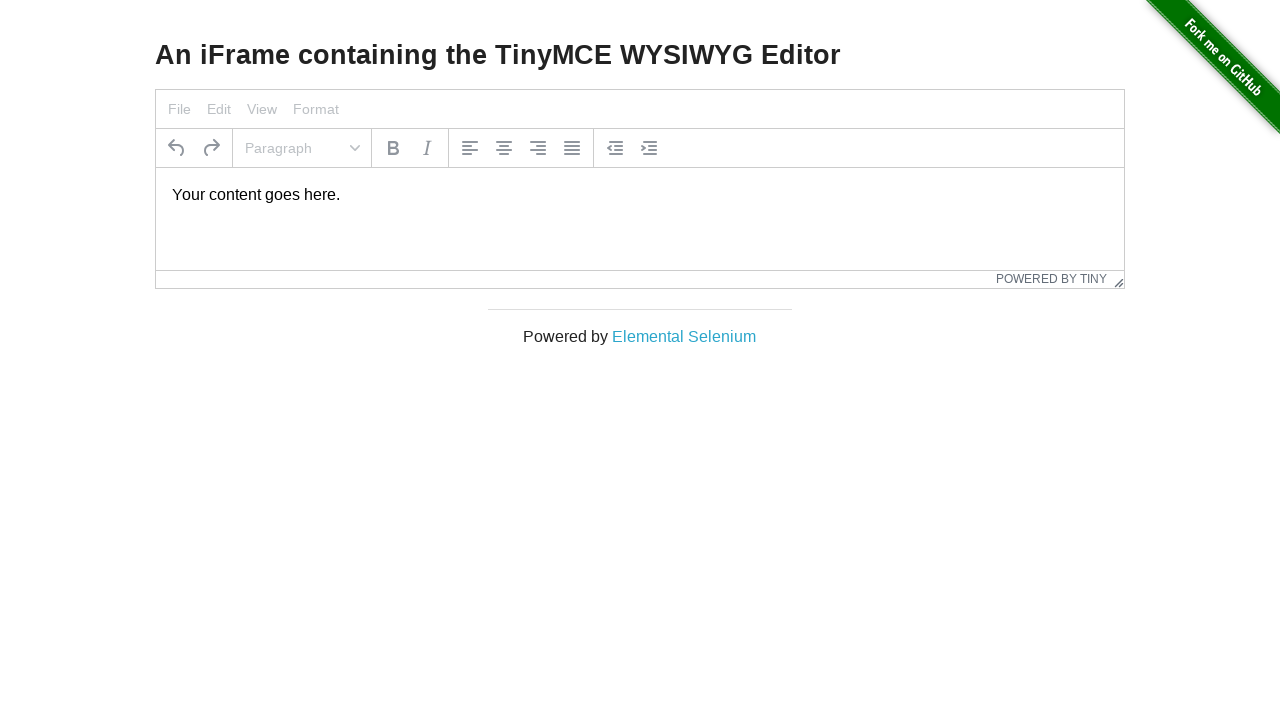

Located paragraph element within iframe
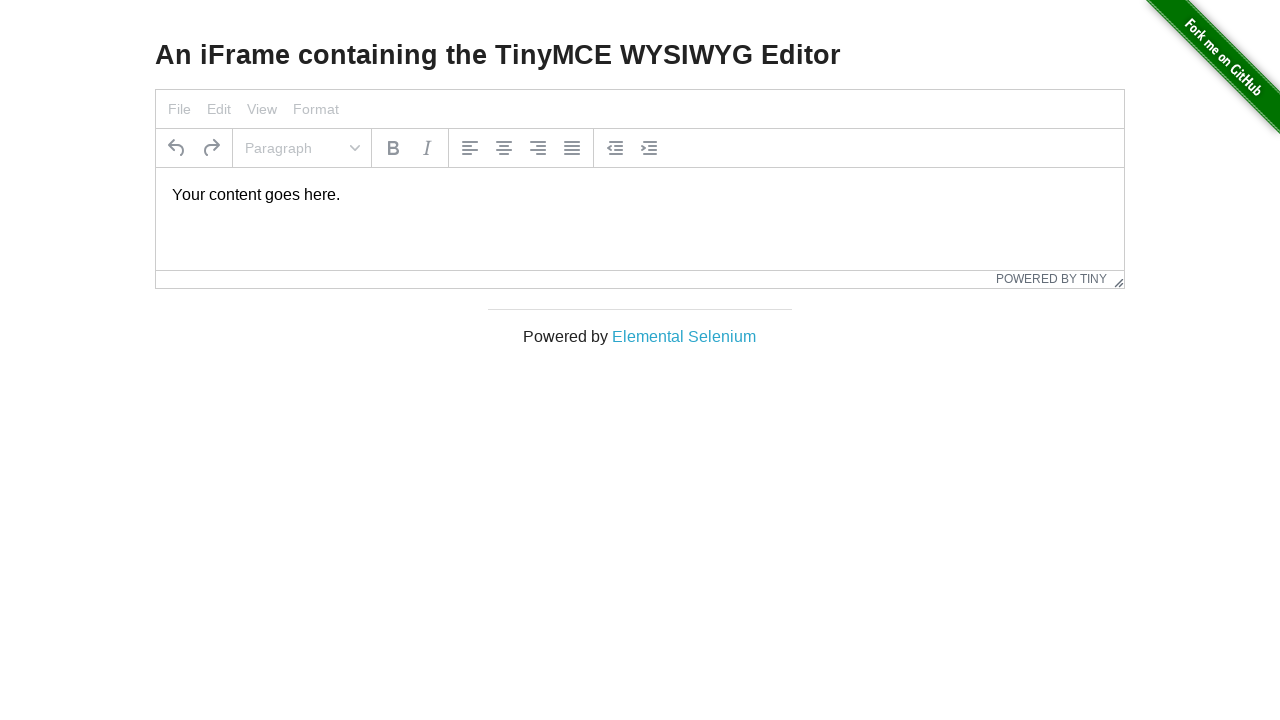

Verified text content is visible in iframe
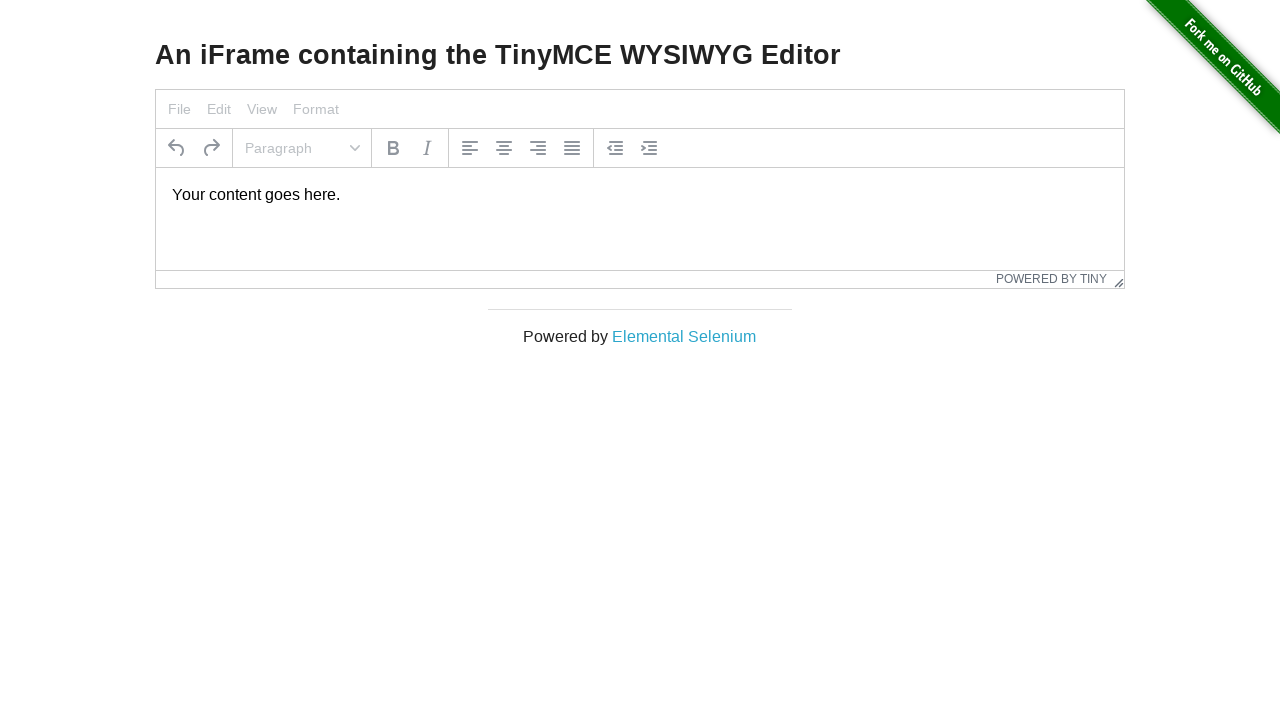

Clicked 'Elemental Selenium' link on main frame at (684, 336) on text=Elemental Selenium
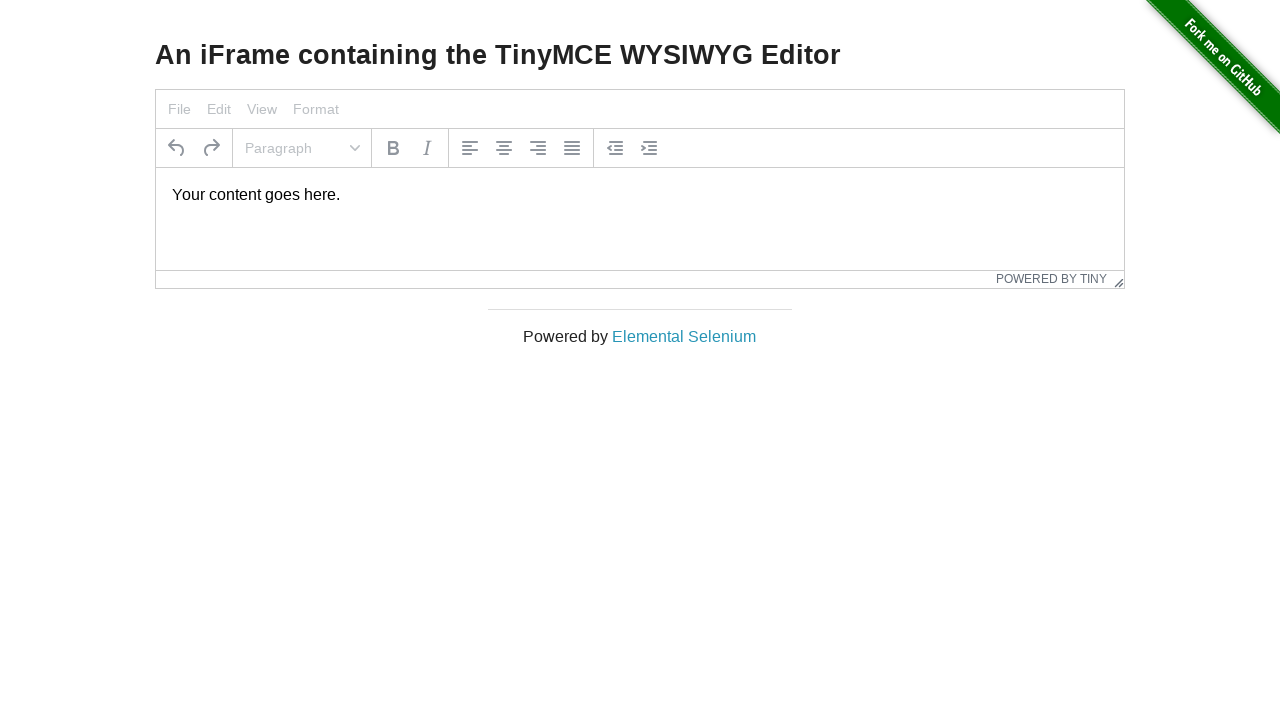

Navigation completed and page loaded
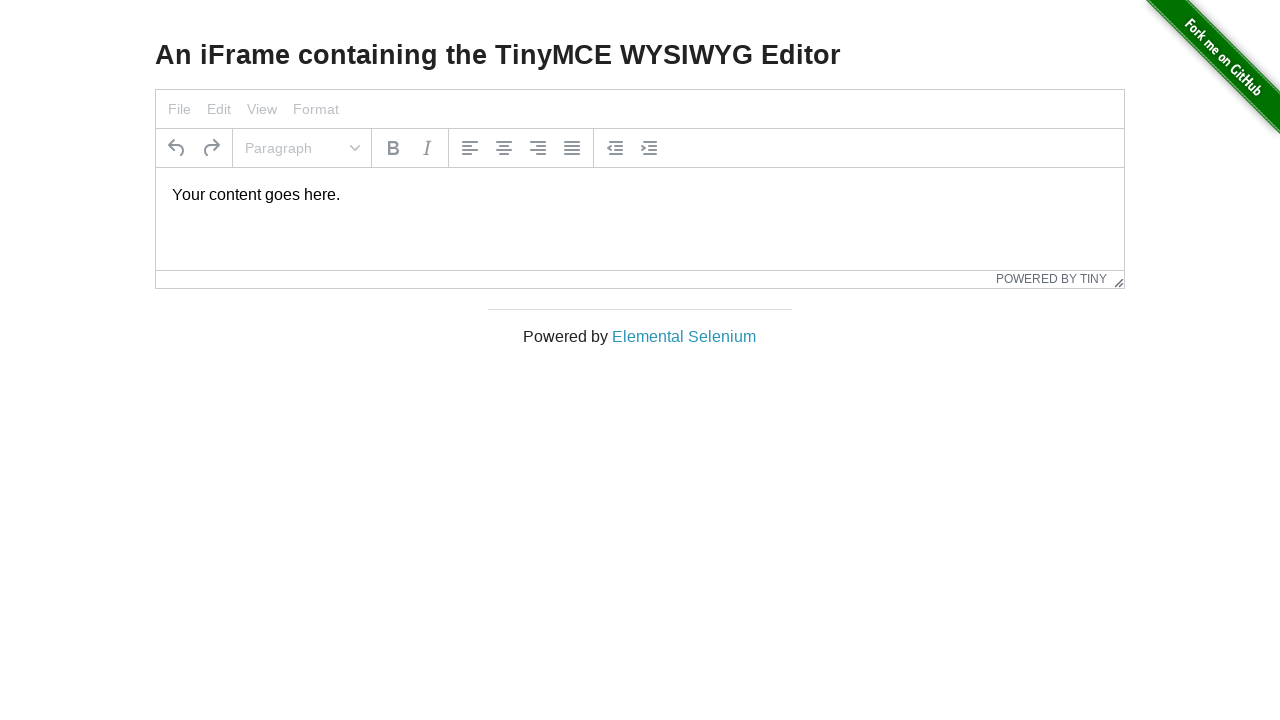

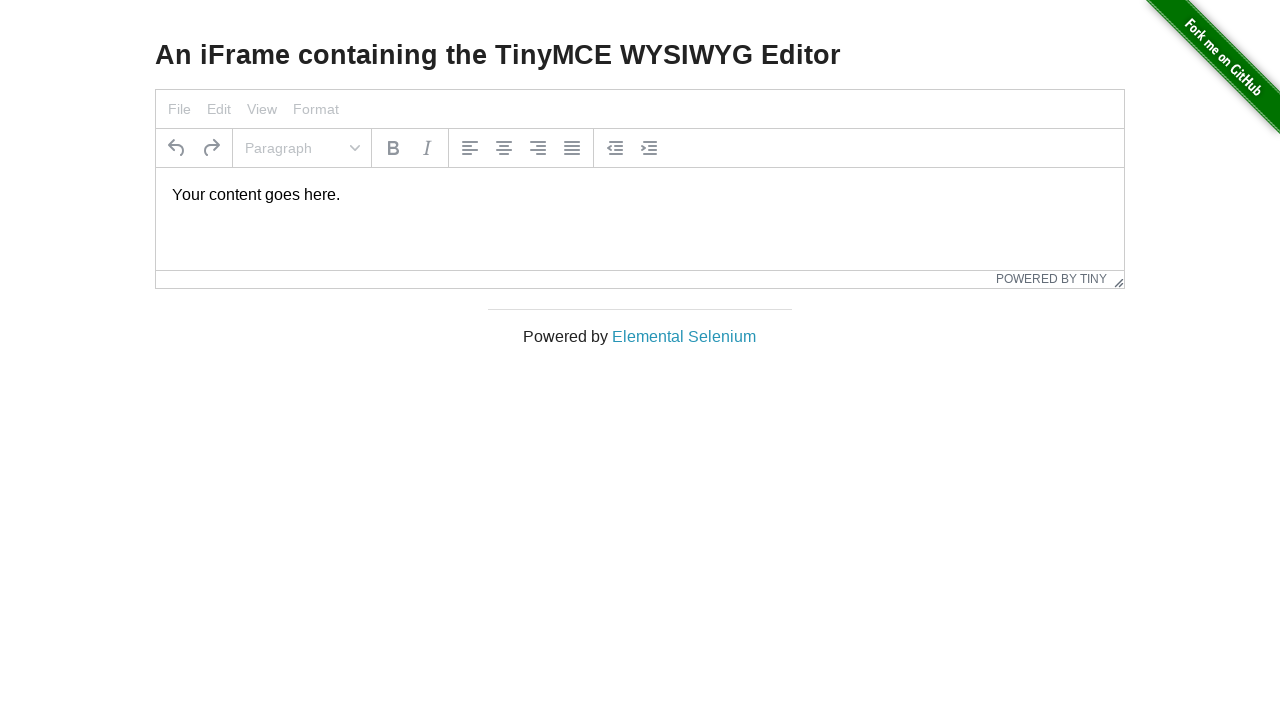